Tests handling a modern alert (sweet alert) by clicking to open it, verifying the text content, and closing it.

Starting URL: https://letcode.in/alert

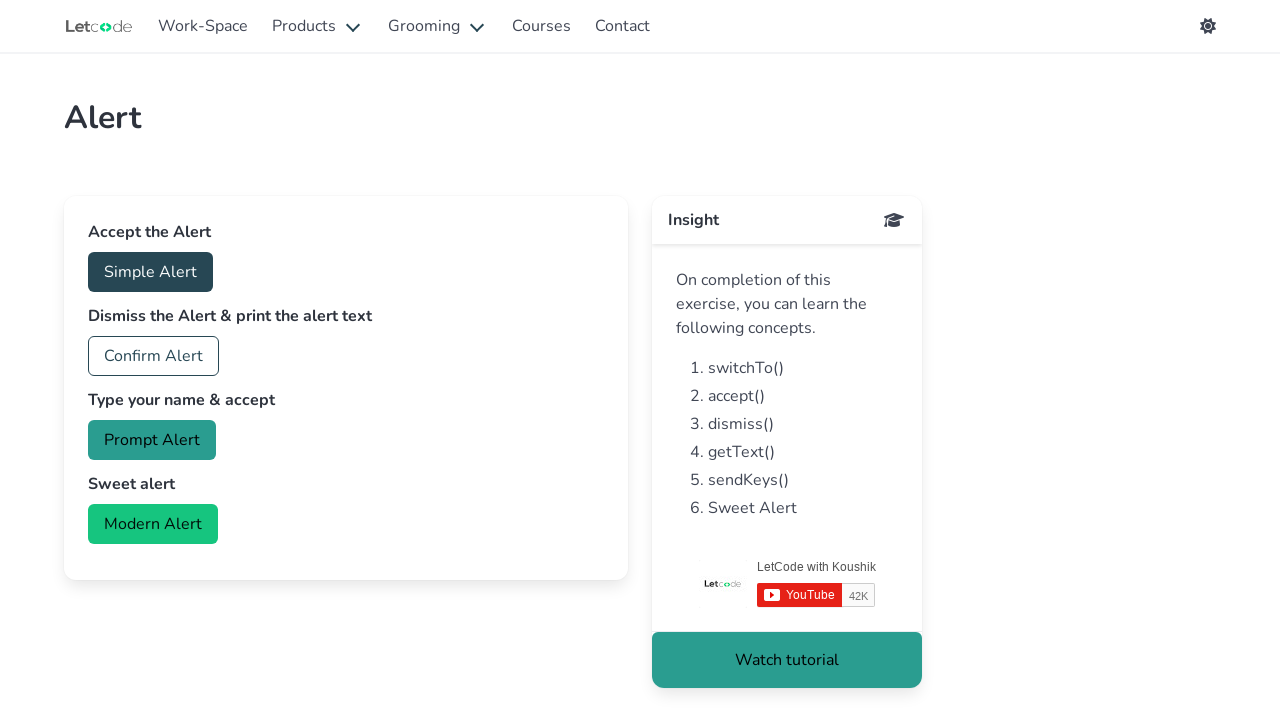

Clicked 'Modern Alert' button to open sweet alert at (153, 524) on internal:text="Modern Alert"s
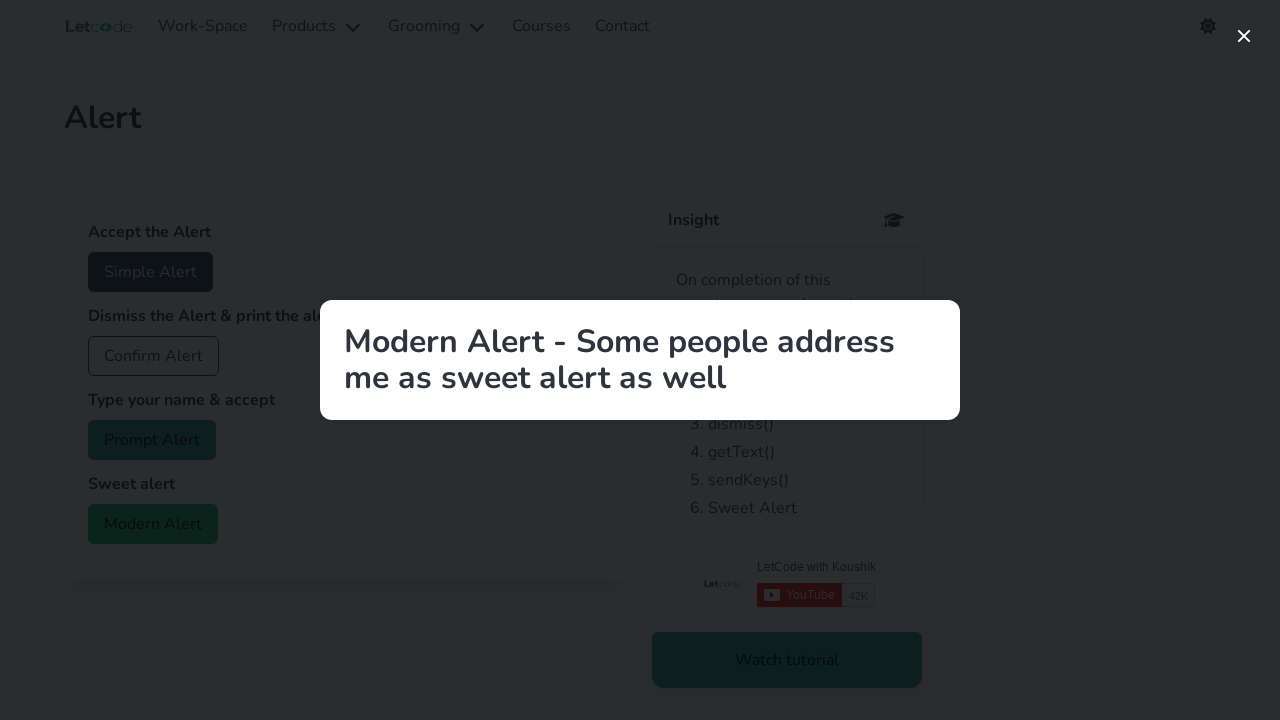

Waited for page load state to complete
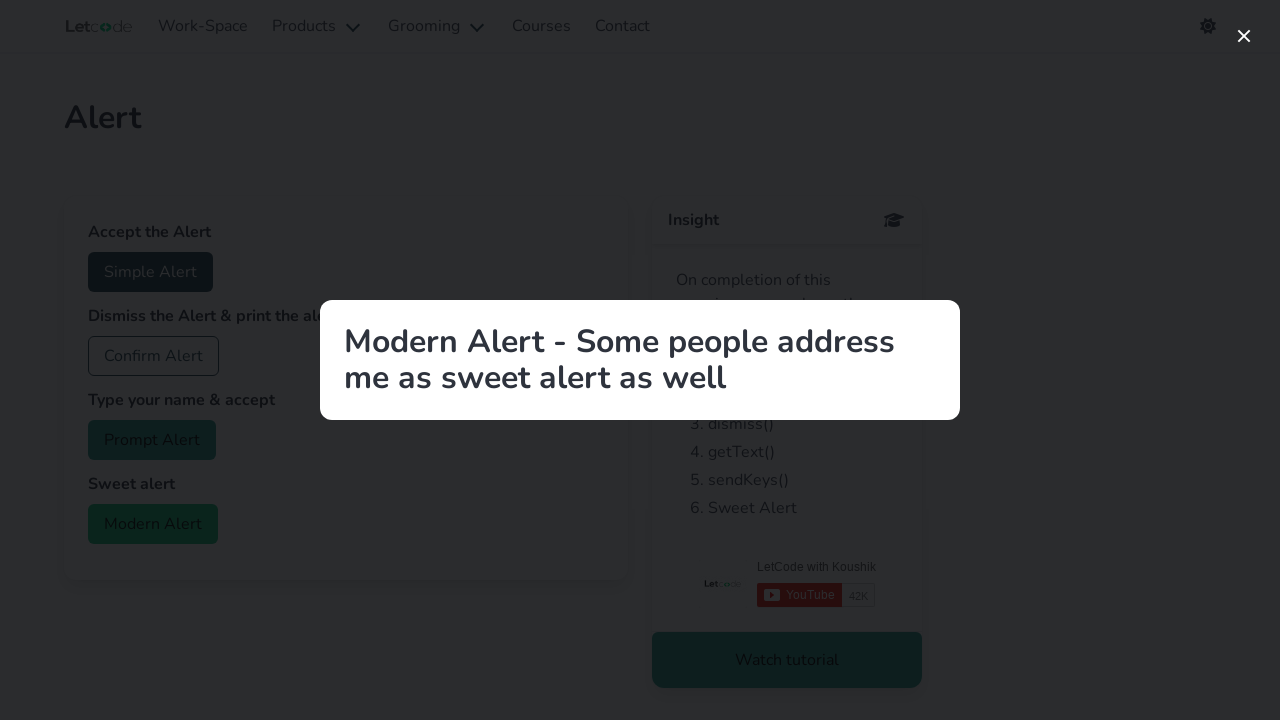

Verified modern alert text content is displayed
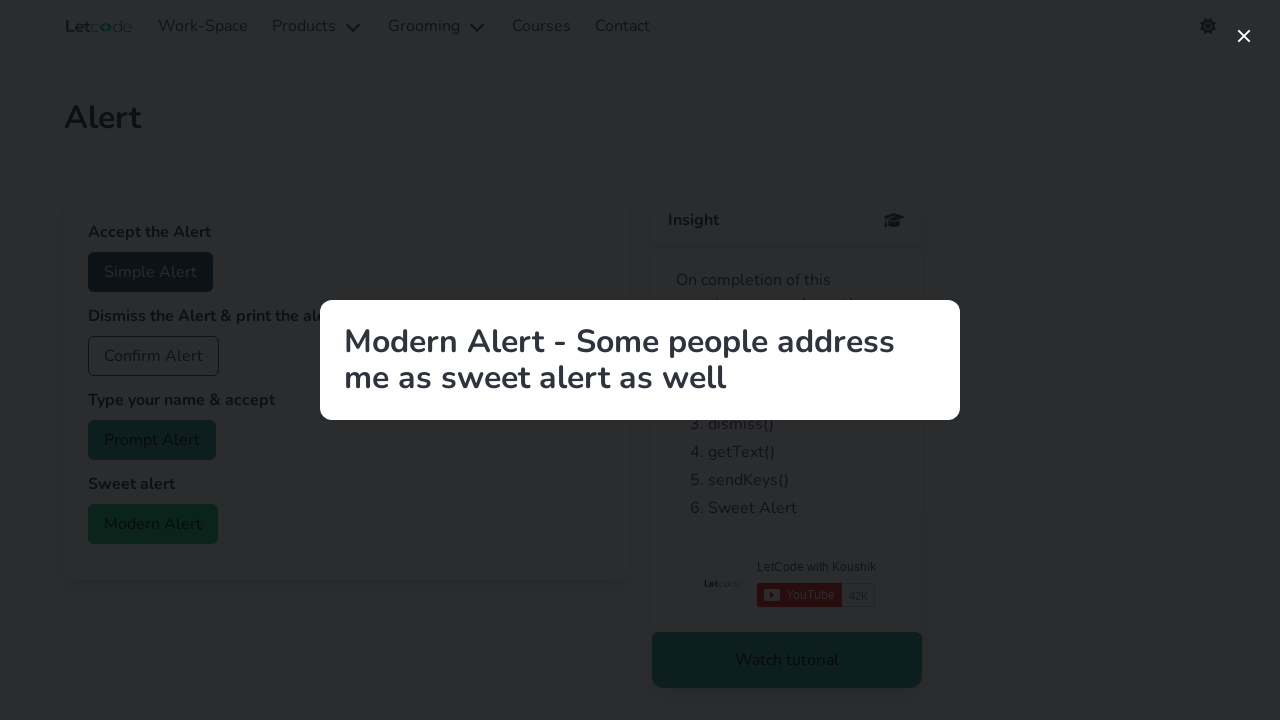

Clicked close button to dismiss the modern alert at (1244, 36) on internal:label="close"i
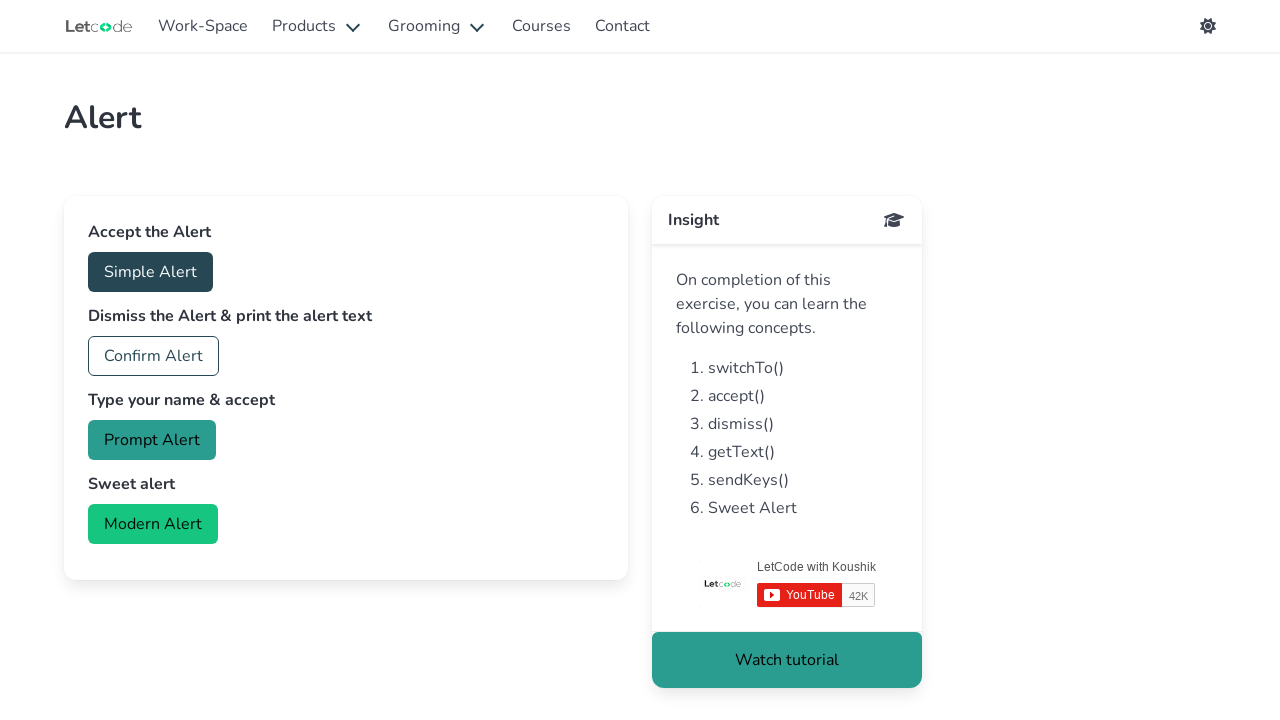

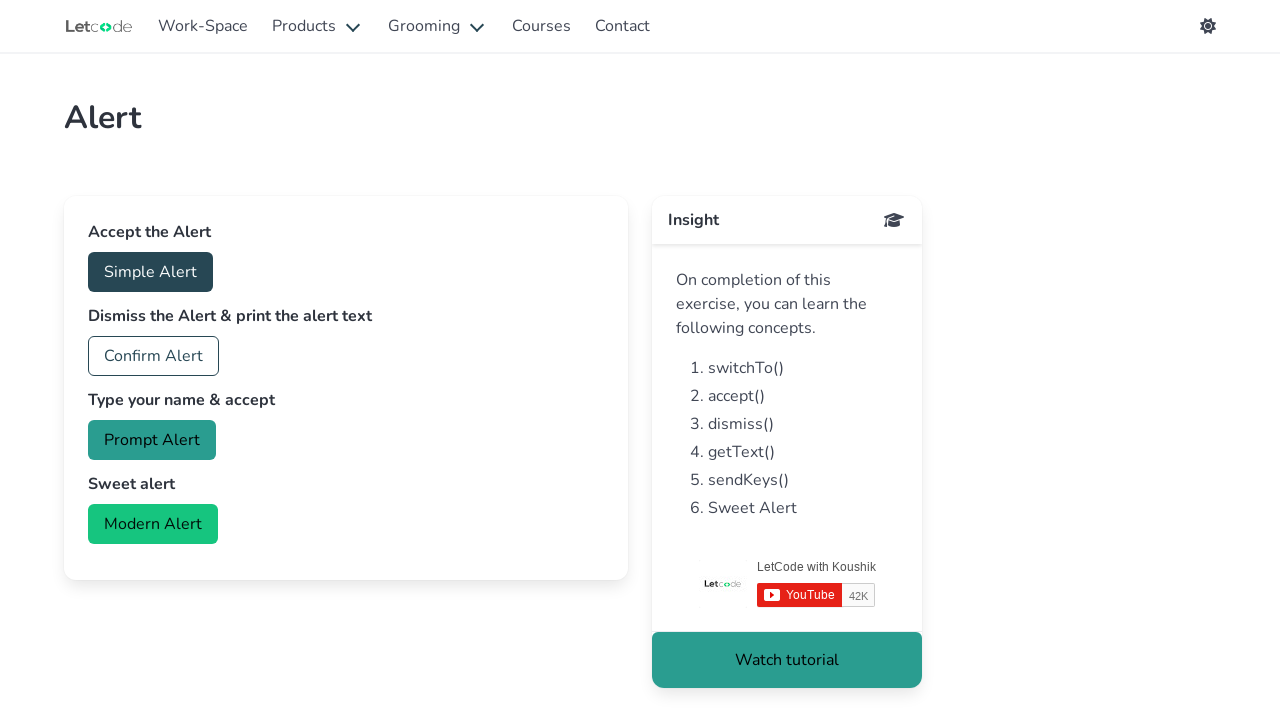